Tests waiting for XHR messages to complete and verifying the message count is zero

Starting URL: https://testpages.eviltester.com/styled/sync/xhttp-messages.html

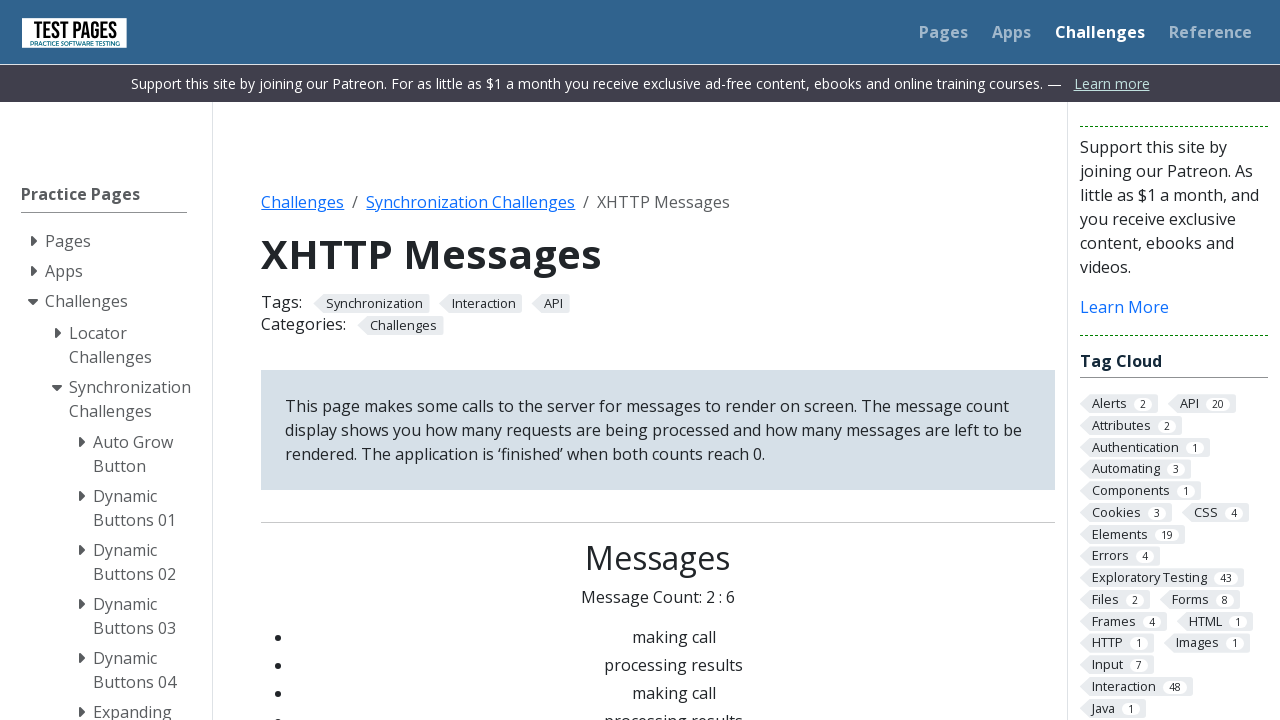

Navigated to XHTTPMessages test page
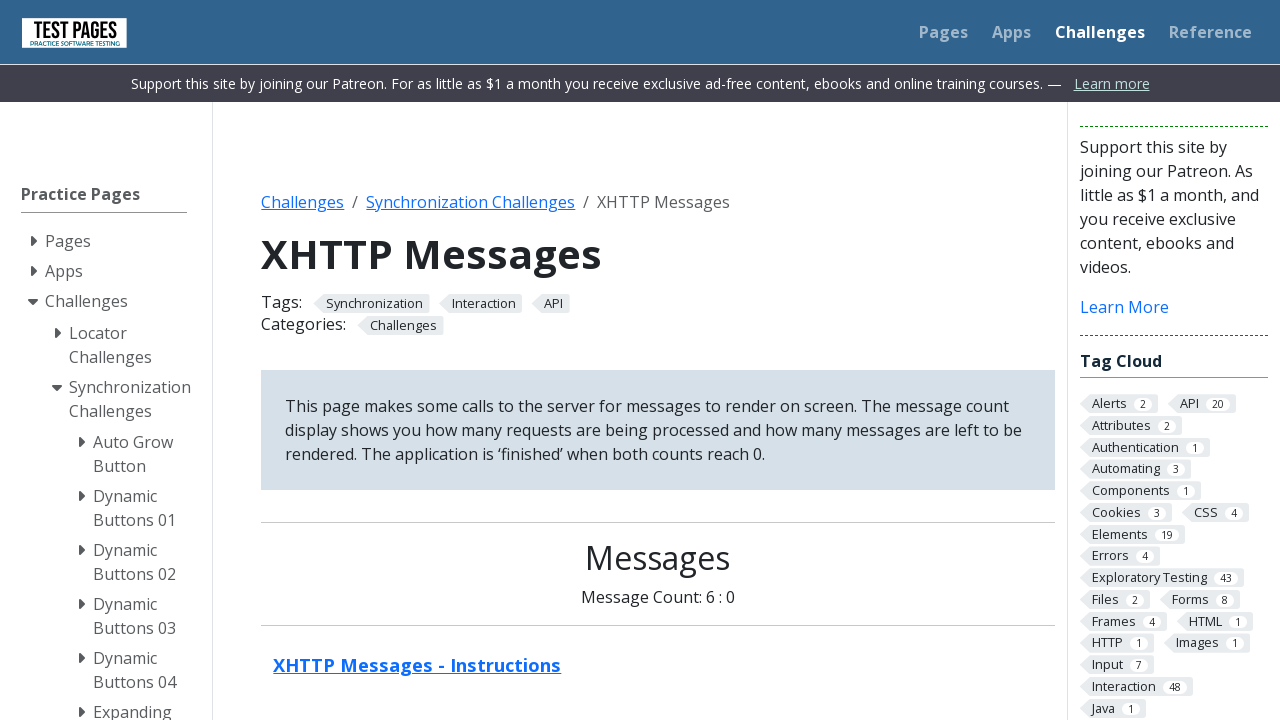

XHR messages completed - Message Count shows 0 : 0
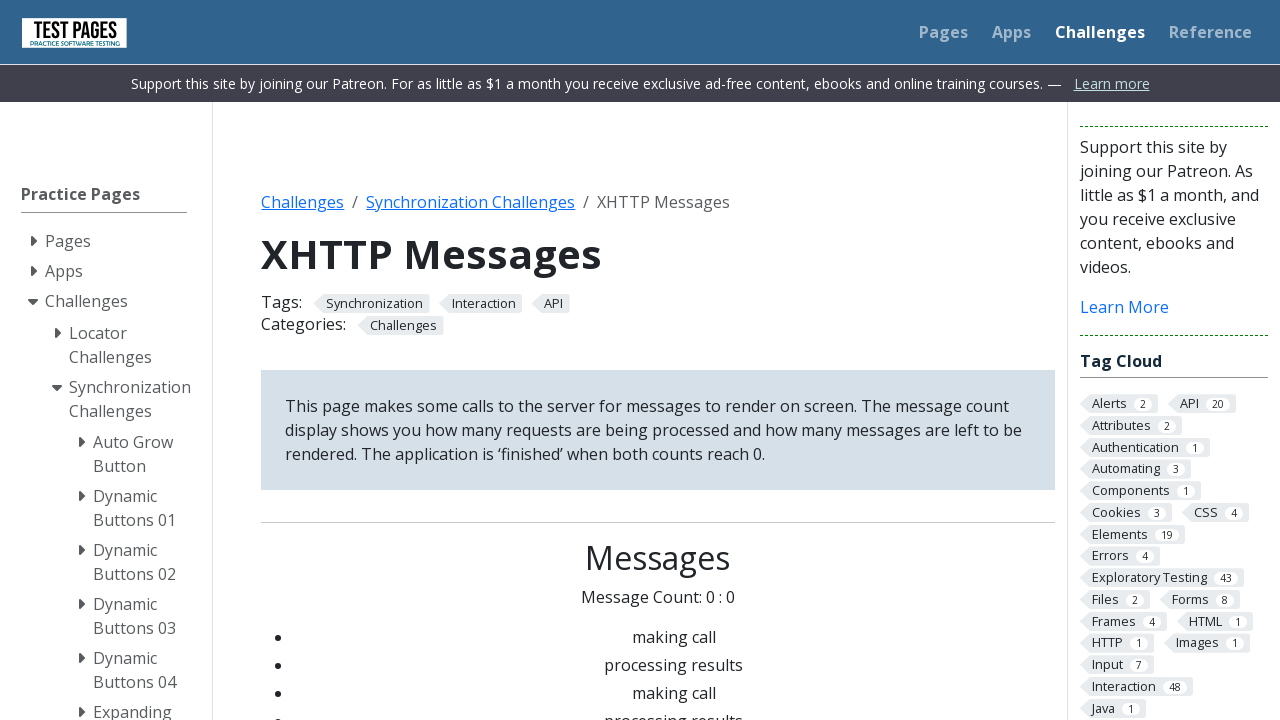

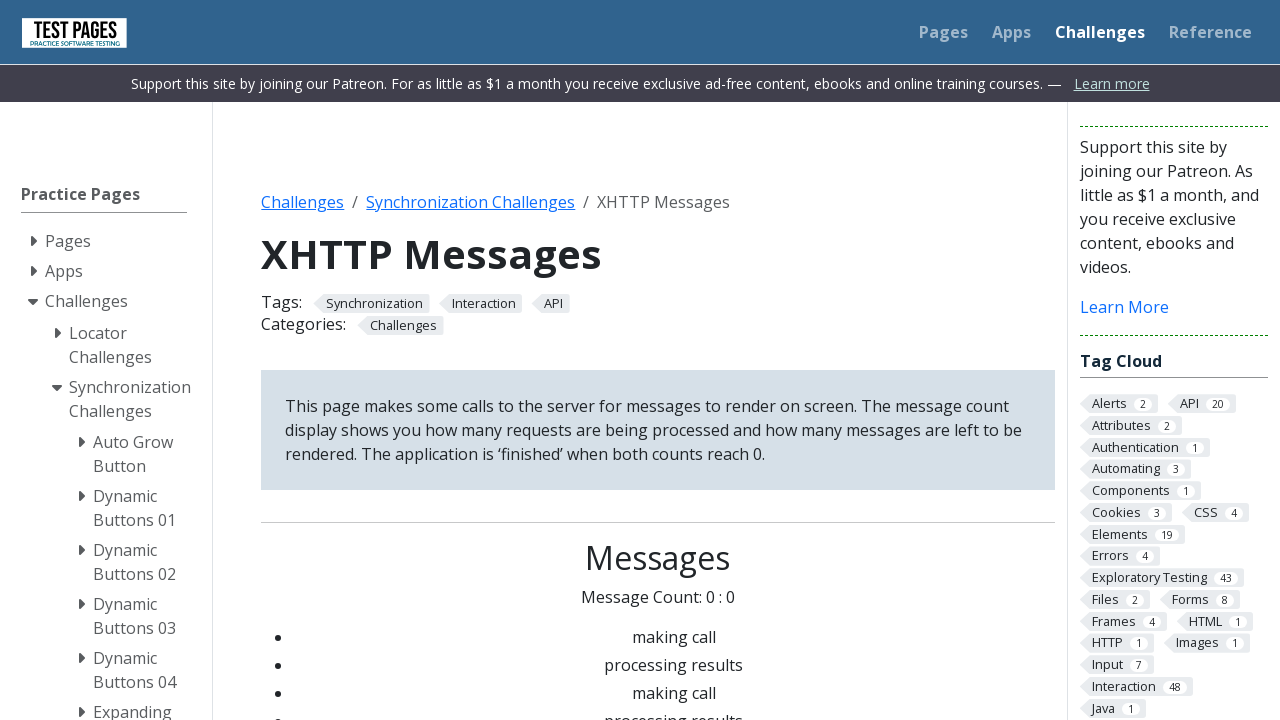